Navigates to the Mailjoy homepage and verifies the page loads successfully

Starting URL: https://mailjoy.com/

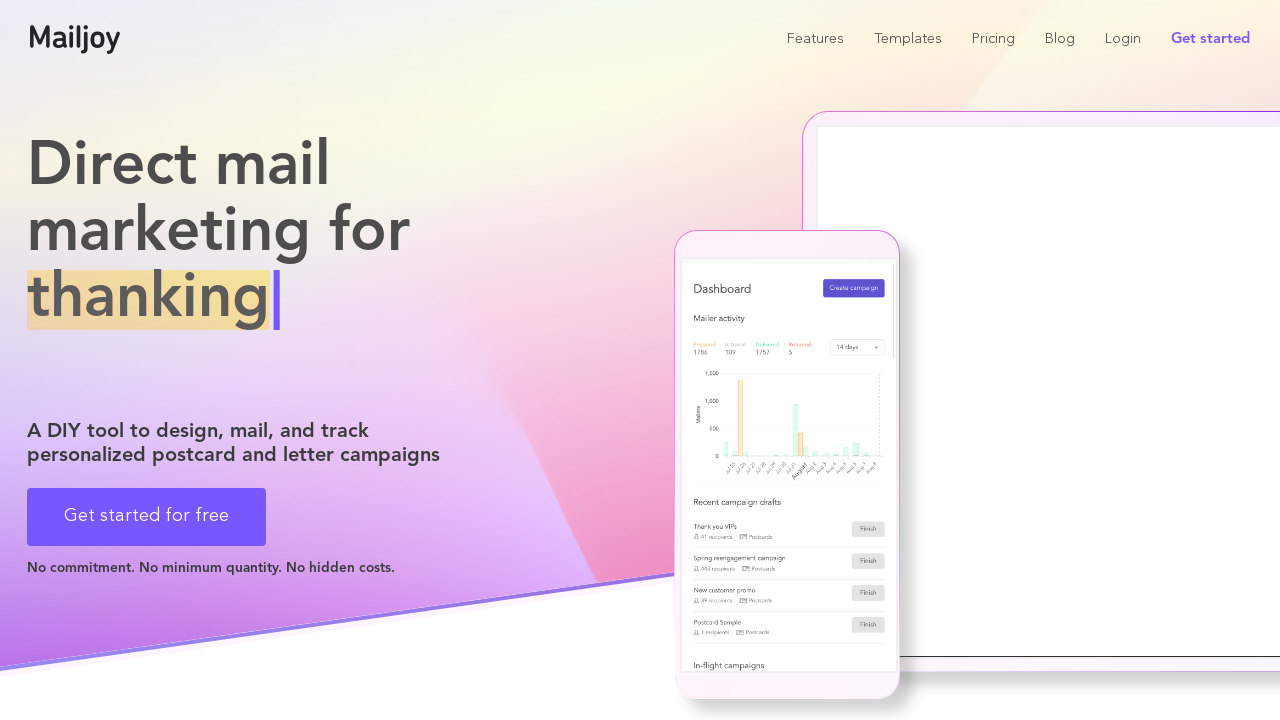

Waited for page to reach domcontentloaded state
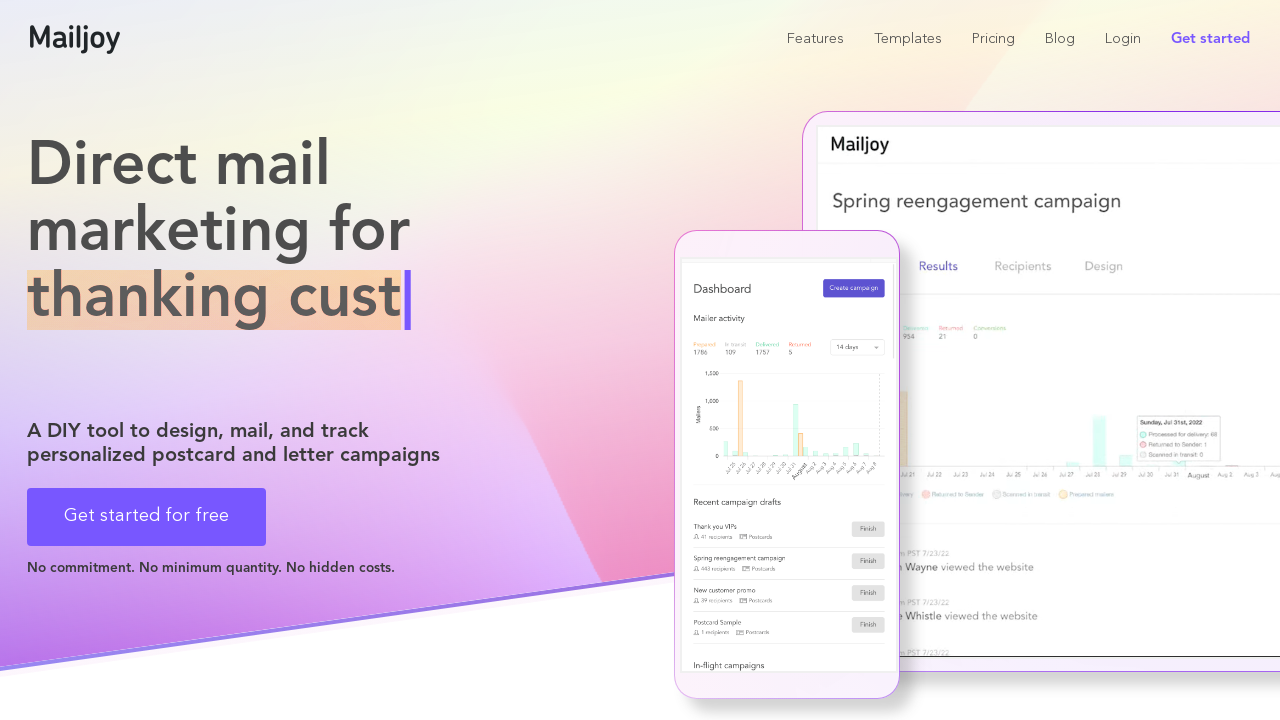

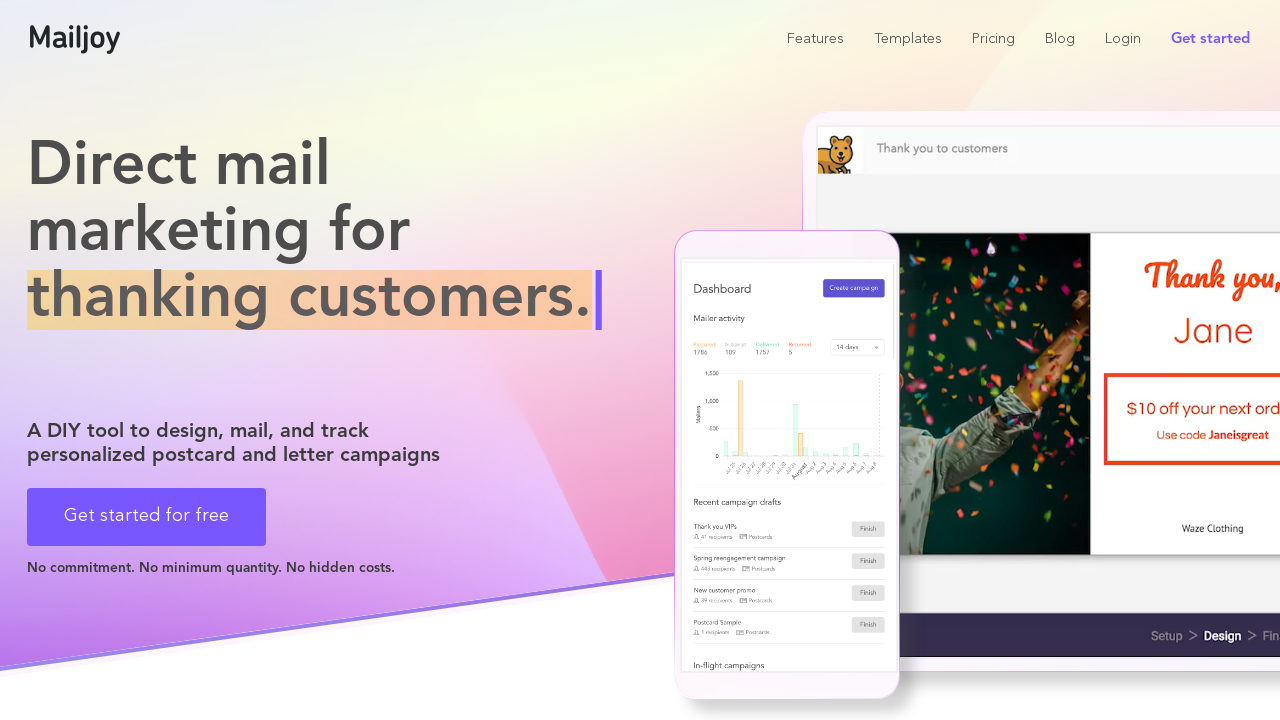